Tests JavaScript confirmation alert by clicking the confirm button, accepting the alert to verify "Ok" message, then dismissing to verify "Cancel" message.

Starting URL: http://the-internet.herokuapp.com/javascript_alerts

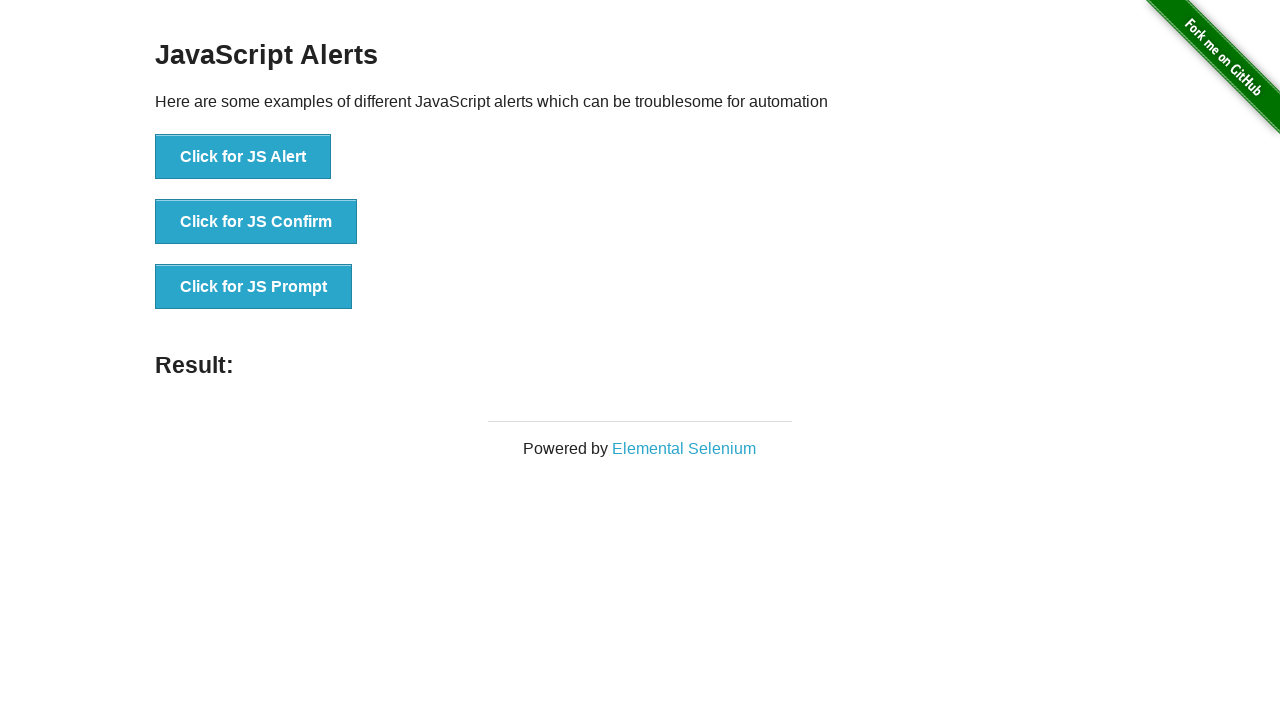

Set up dialog handler to accept confirmation alert
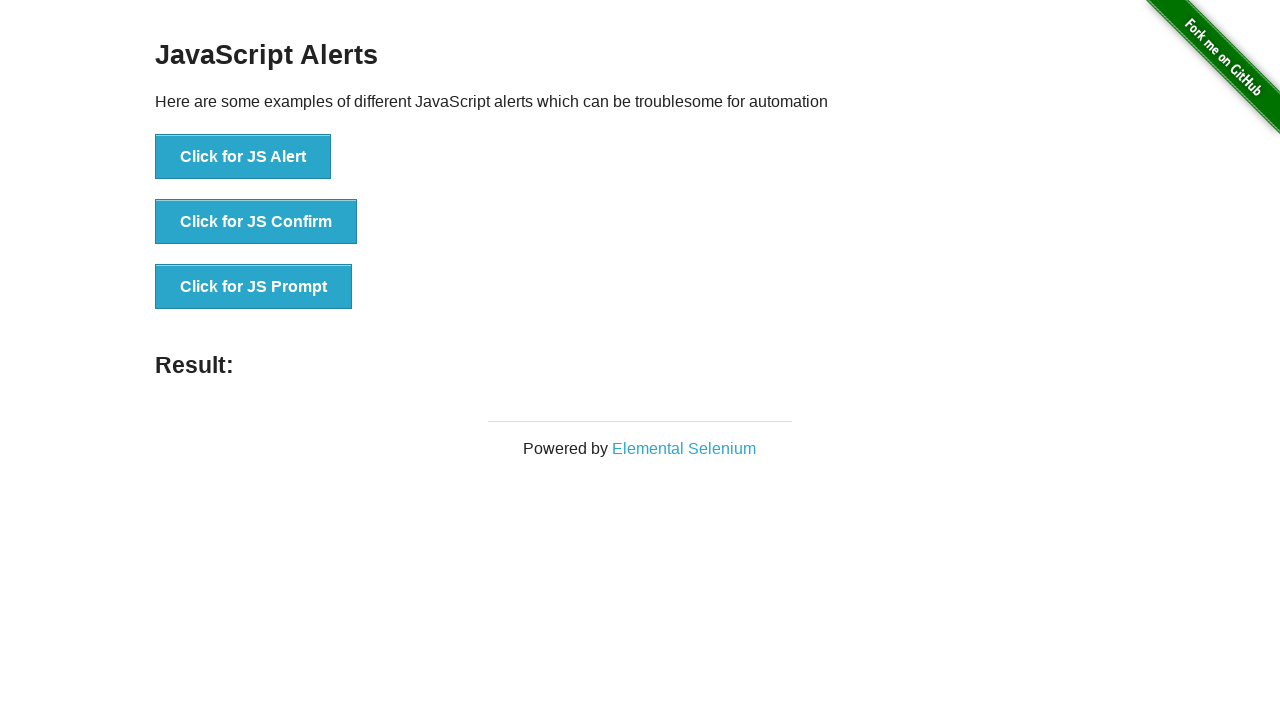

Clicked 'Click for JS Confirm' button to trigger confirmation alert at (256, 222) on xpath=//button[contains(text(),'Click for JS Confirm')]
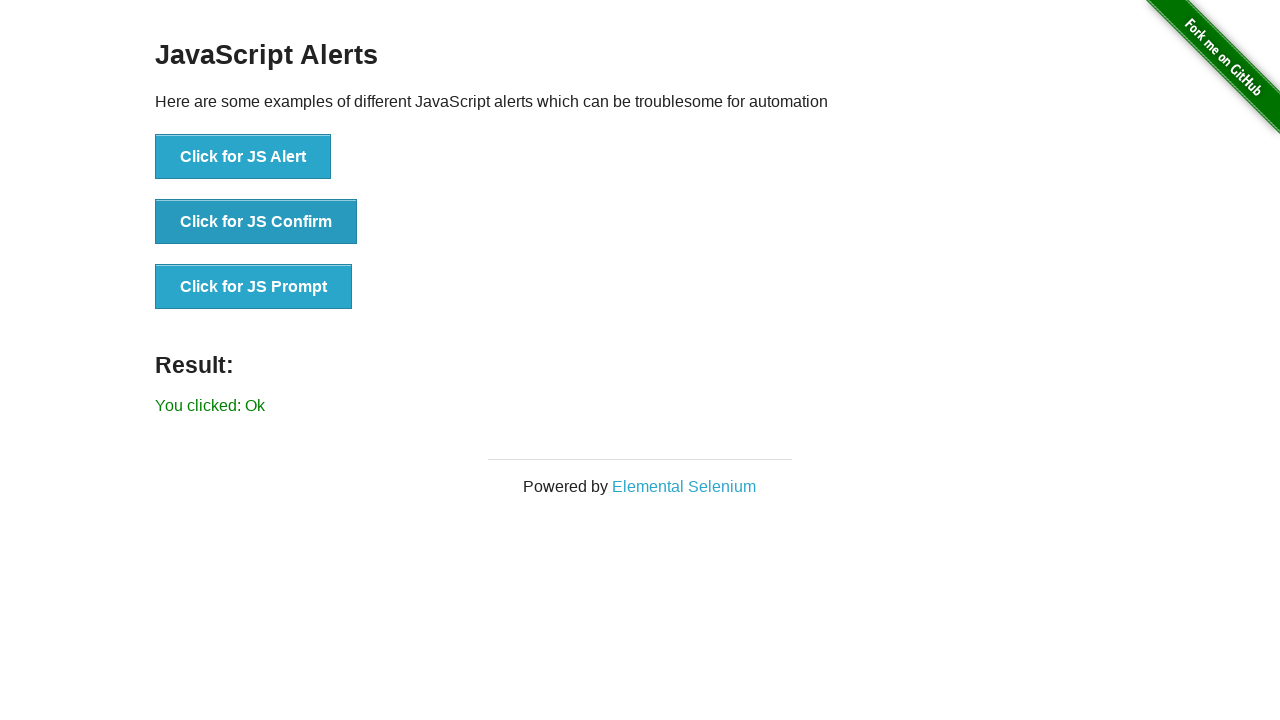

Result element loaded after accepting confirmation alert
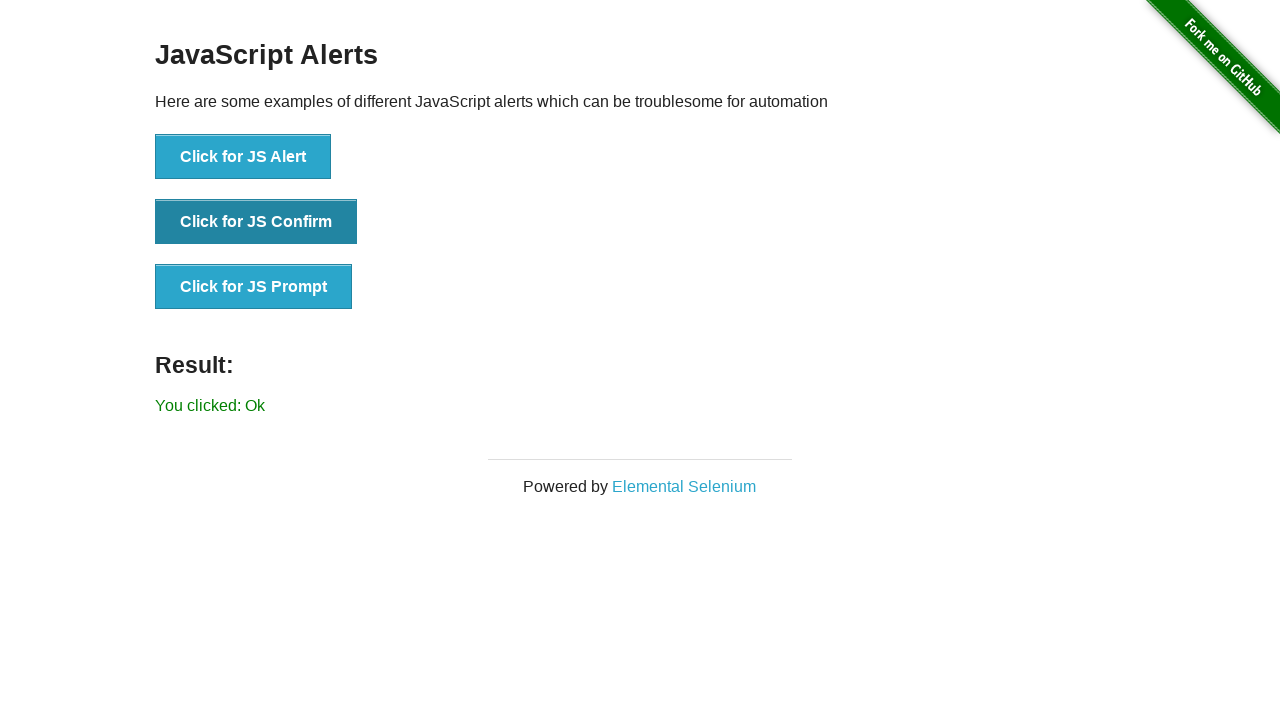

Verified 'You clicked: Ok' message is displayed
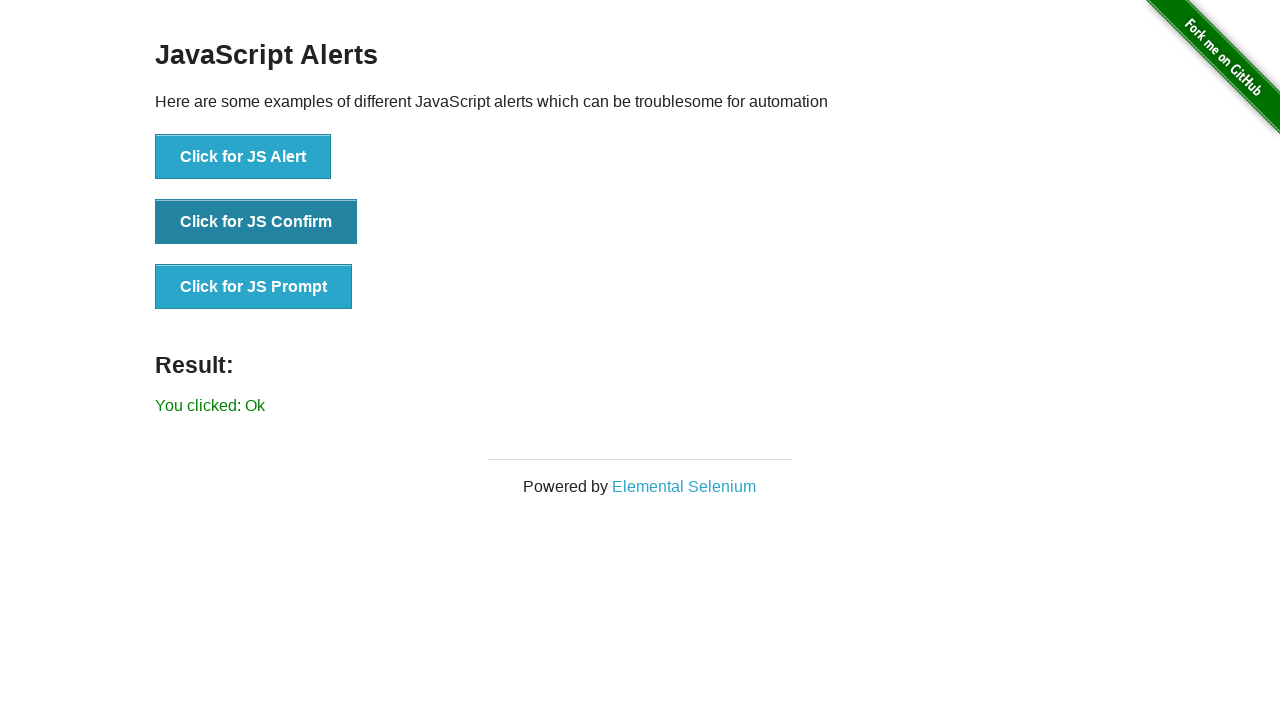

Set up dialog handler to dismiss confirmation alert
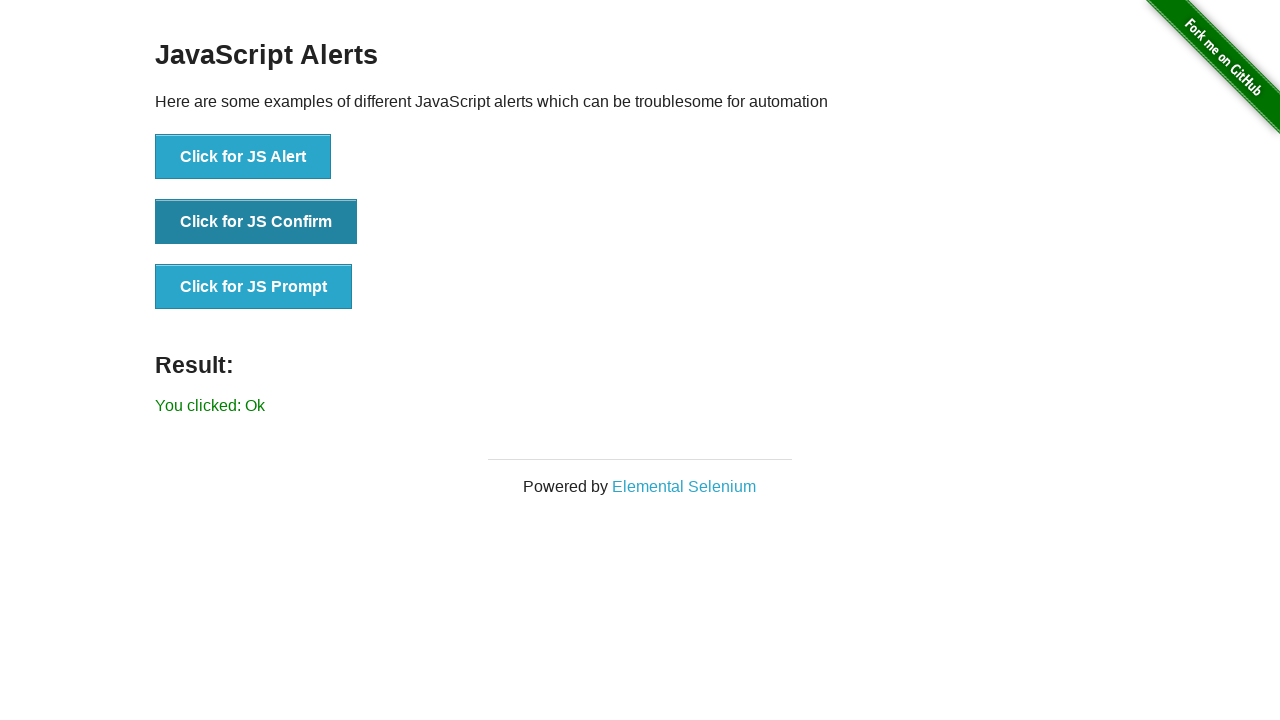

Clicked 'Click for JS Confirm' button to trigger confirmation alert again at (256, 222) on xpath=//button[contains(text(),'Click for JS Confirm')]
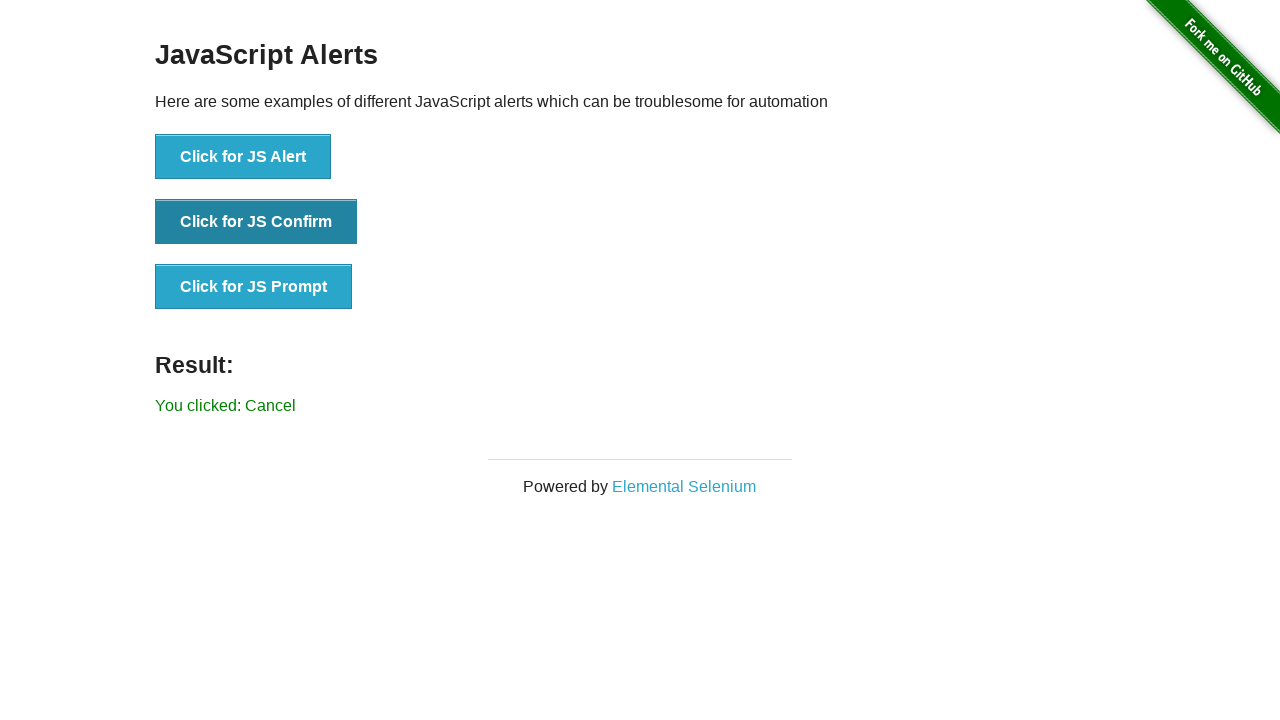

Waited 500ms for result update after dismissing confirmation alert
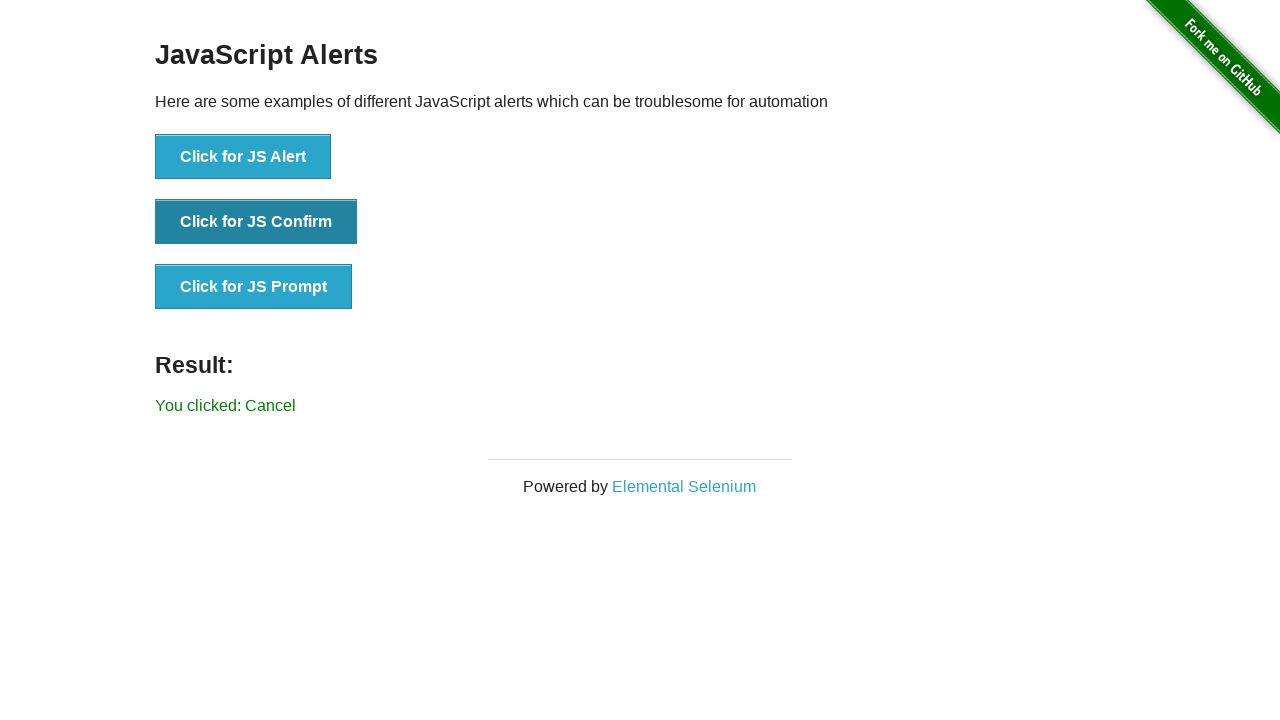

Verified 'You clicked: Cancel' message is displayed
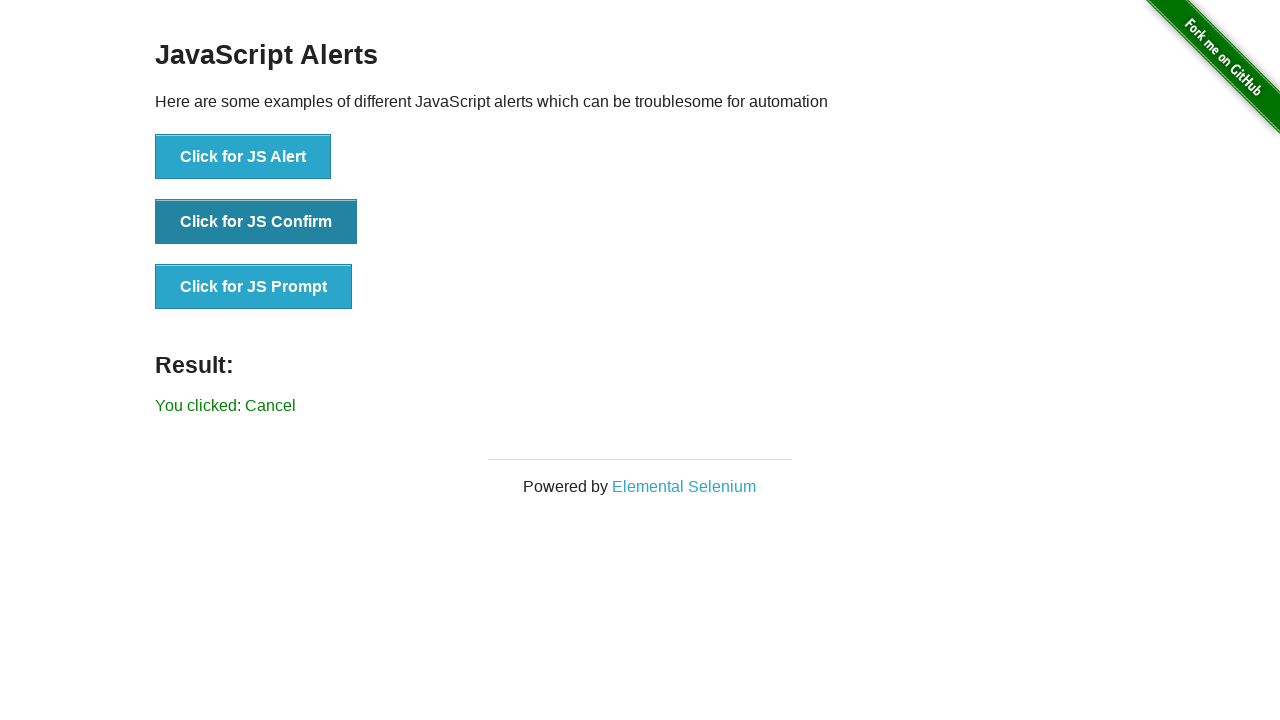

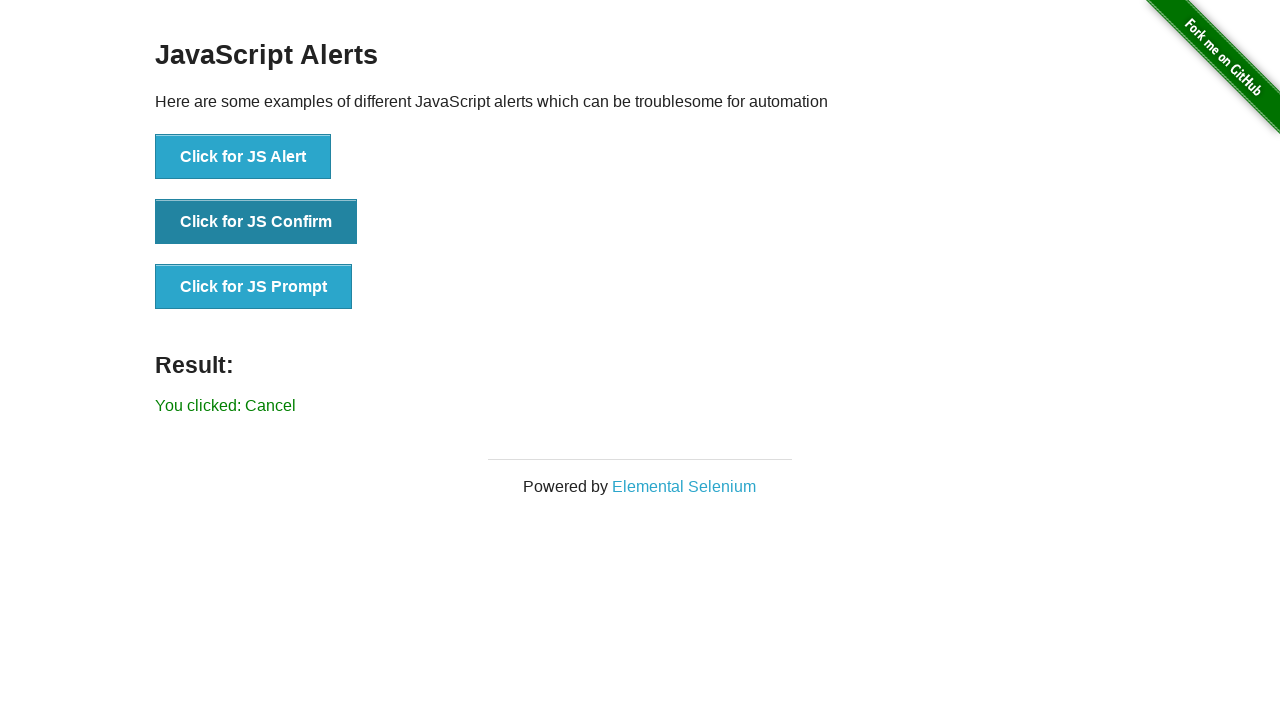